Automates Carbon code screenshot tool by selecting a theme, entering code in the editor, and triggering an export to PNG or SVG format.

Starting URL: https://carbon.now.sh/

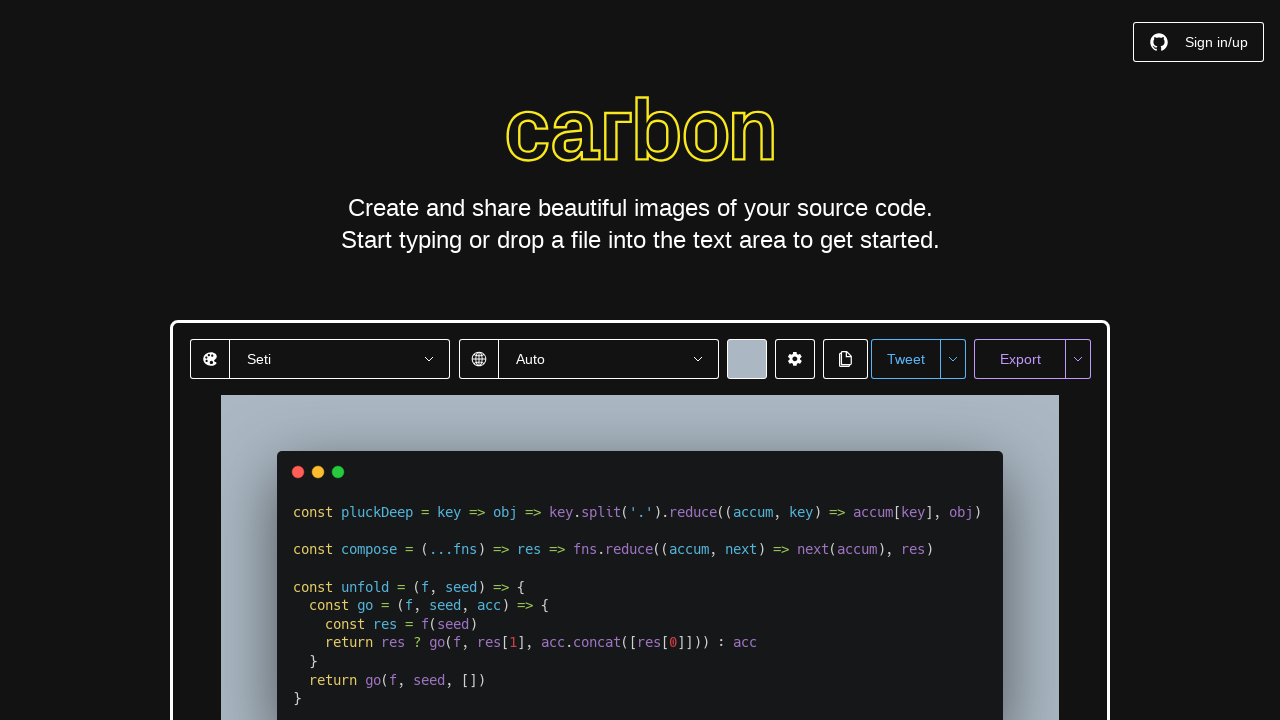

Clicked theme dropdown menu to open at (340, 359) on internal:role=combobox[name="Theme"i] >> internal:role=button[name="open menu"i]
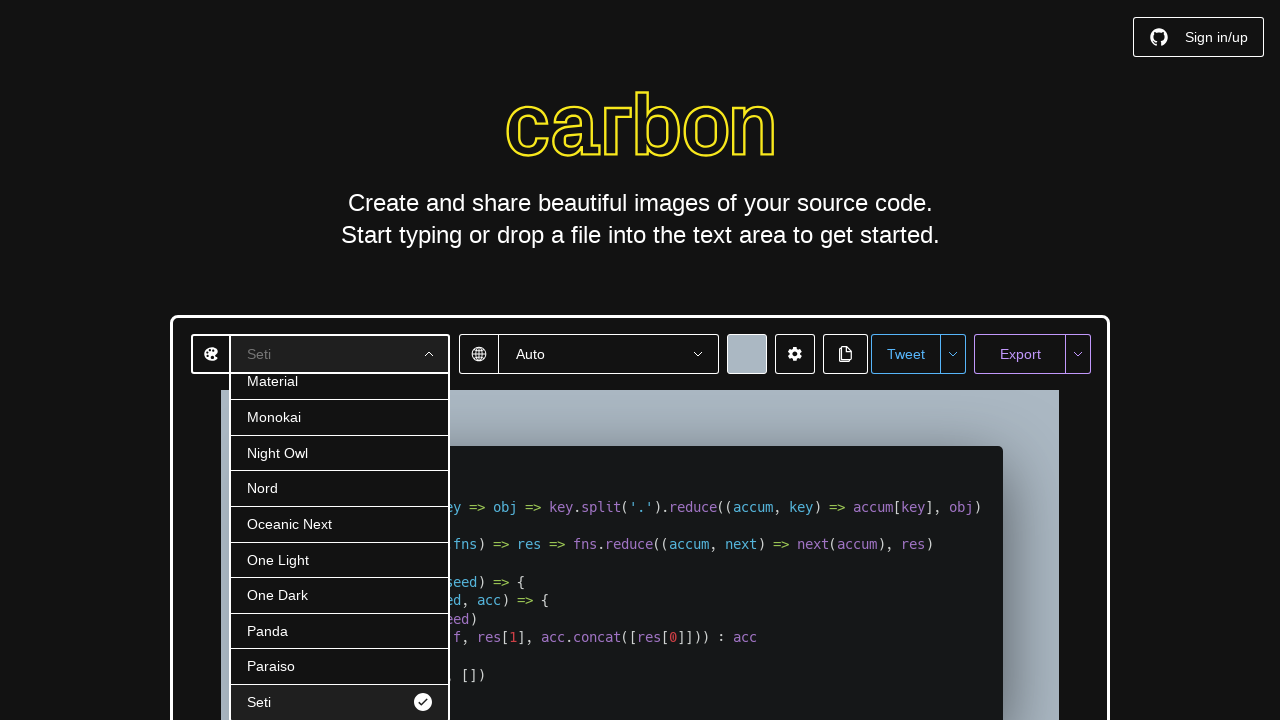

Selected Dracula Pro theme at (340, 547) on internal:text="Dracula Pro"i
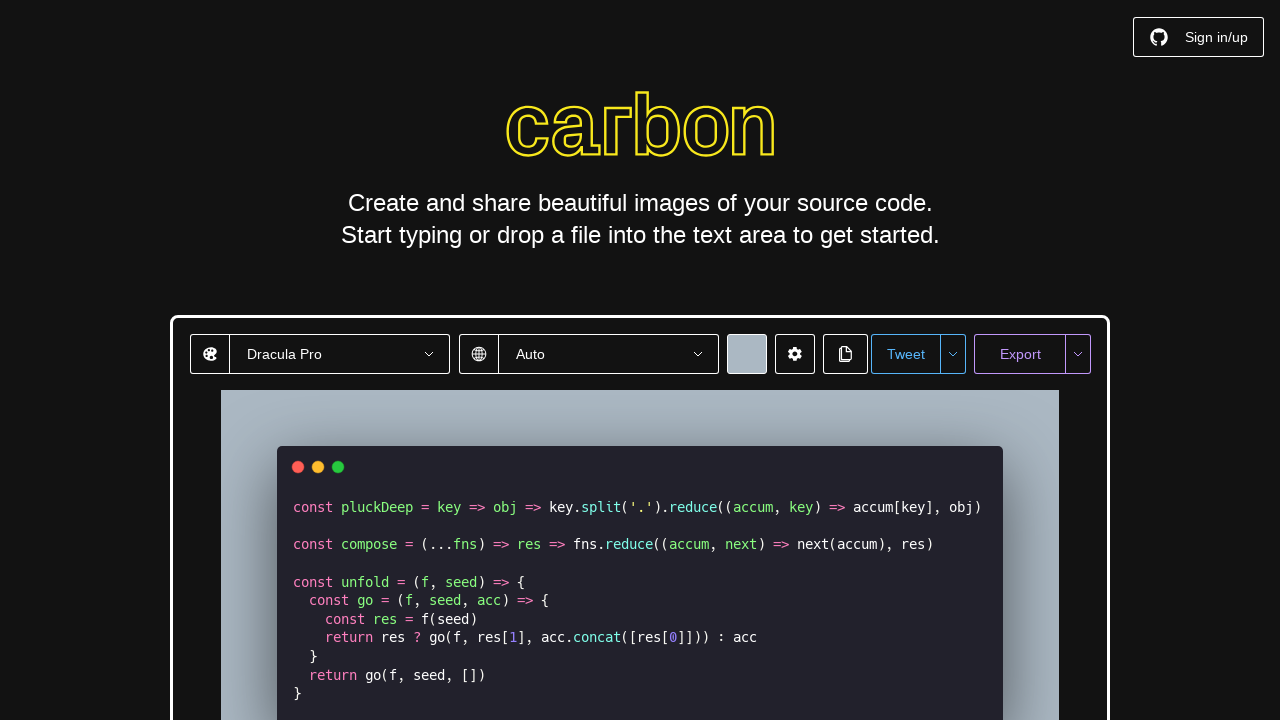

Selected all code in the editor on internal:role=textbox[name="Code editor"i]
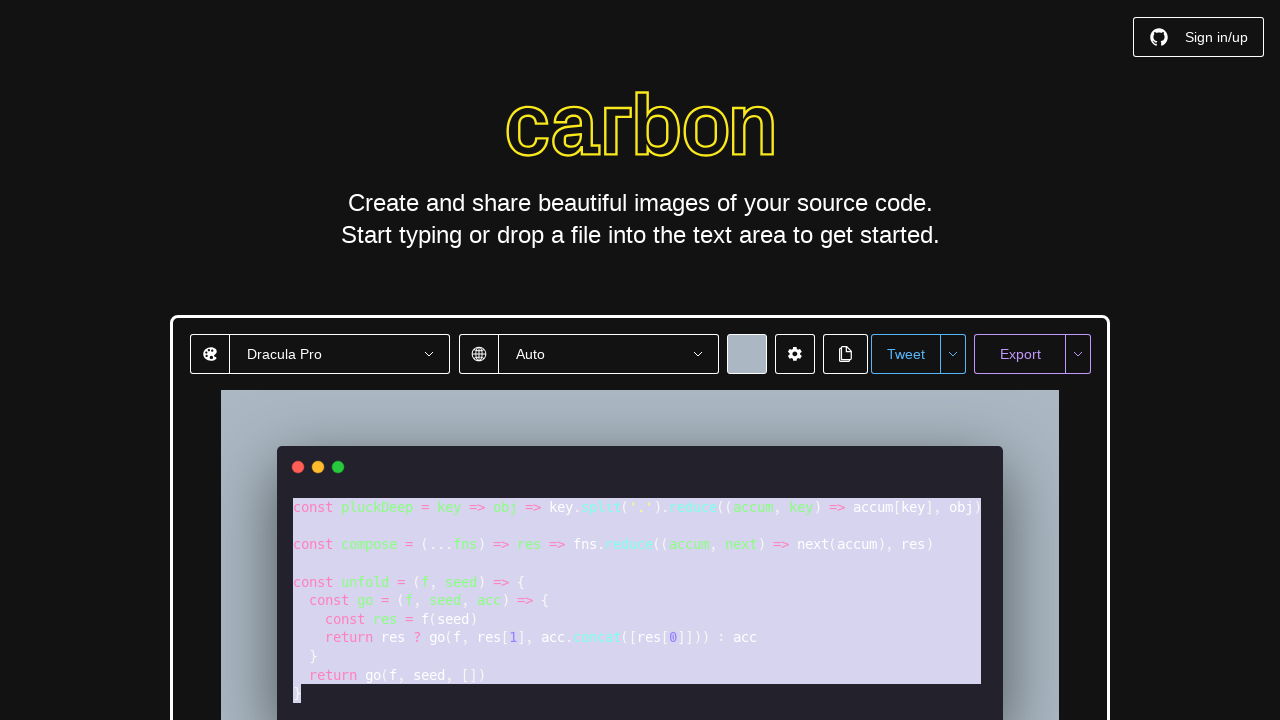

Filled code editor with JavaScript code on internal:role=textbox[name="Code editor"i]
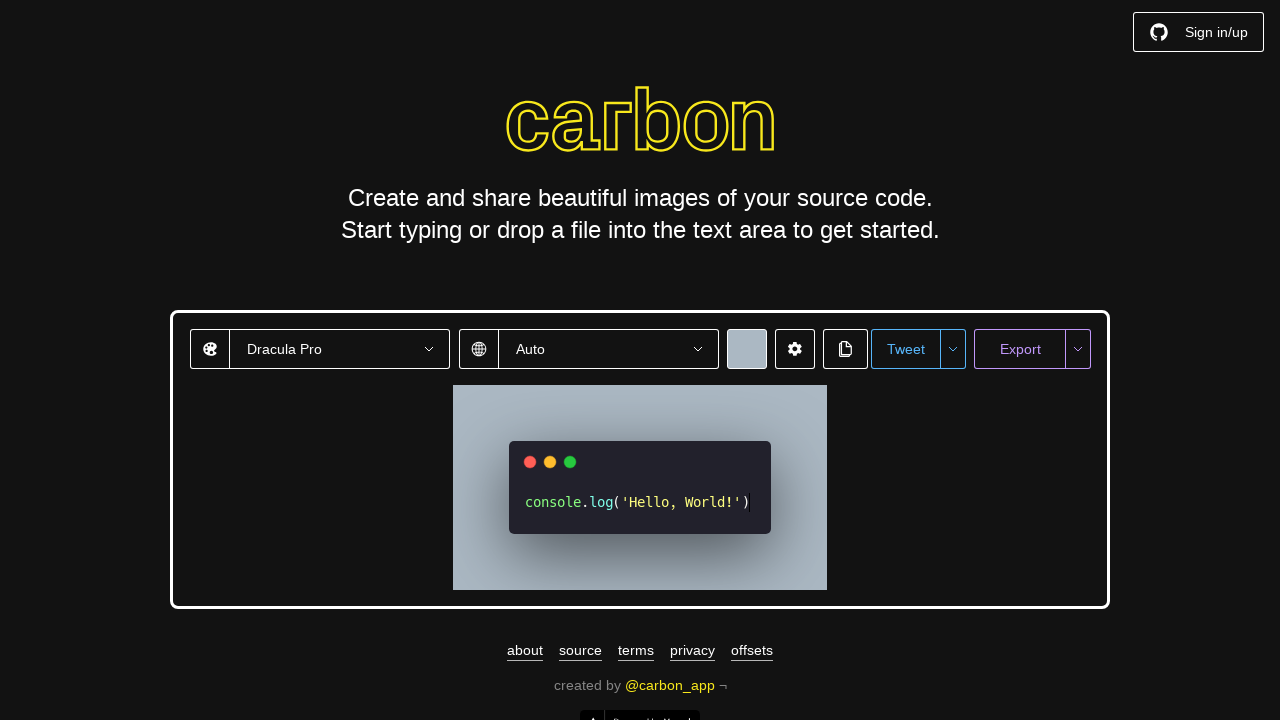

Opened export menu dropdown at (1078, 349) on internal:role=button[name="Export menu dropdown"i]
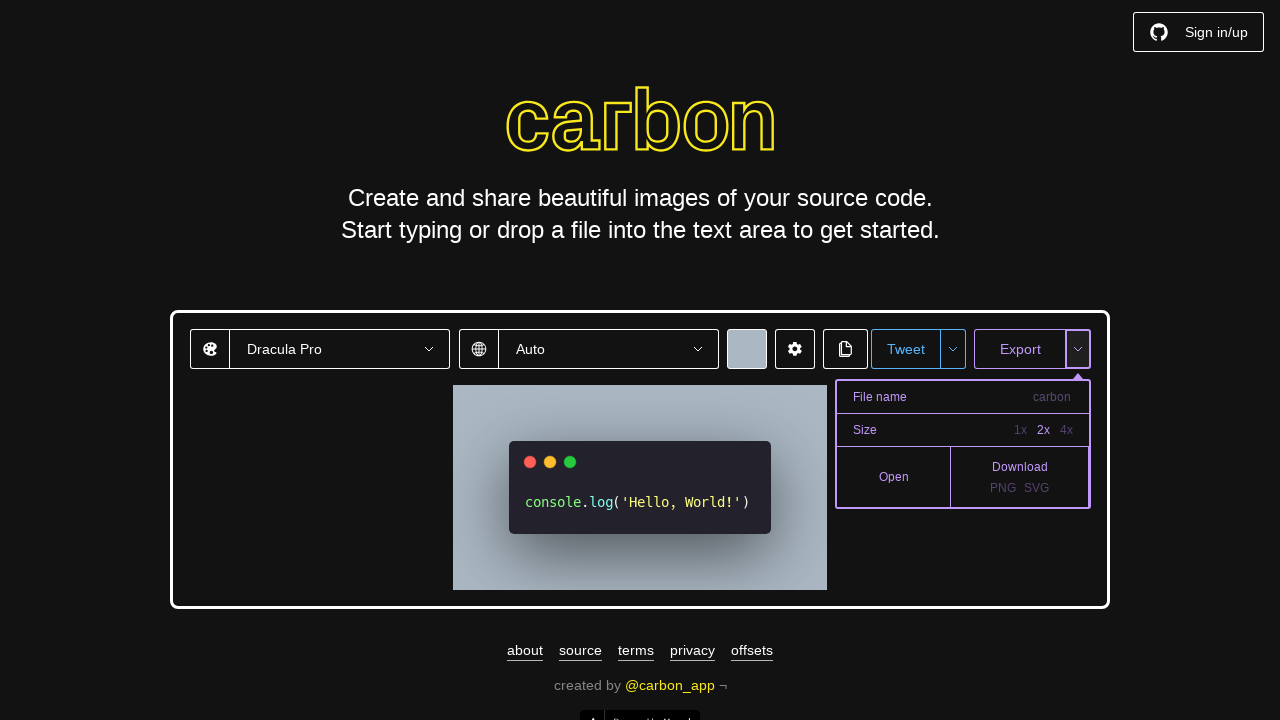

Clicked filename input field at (990, 397) on internal:attr=[placeholder="carbon"i]
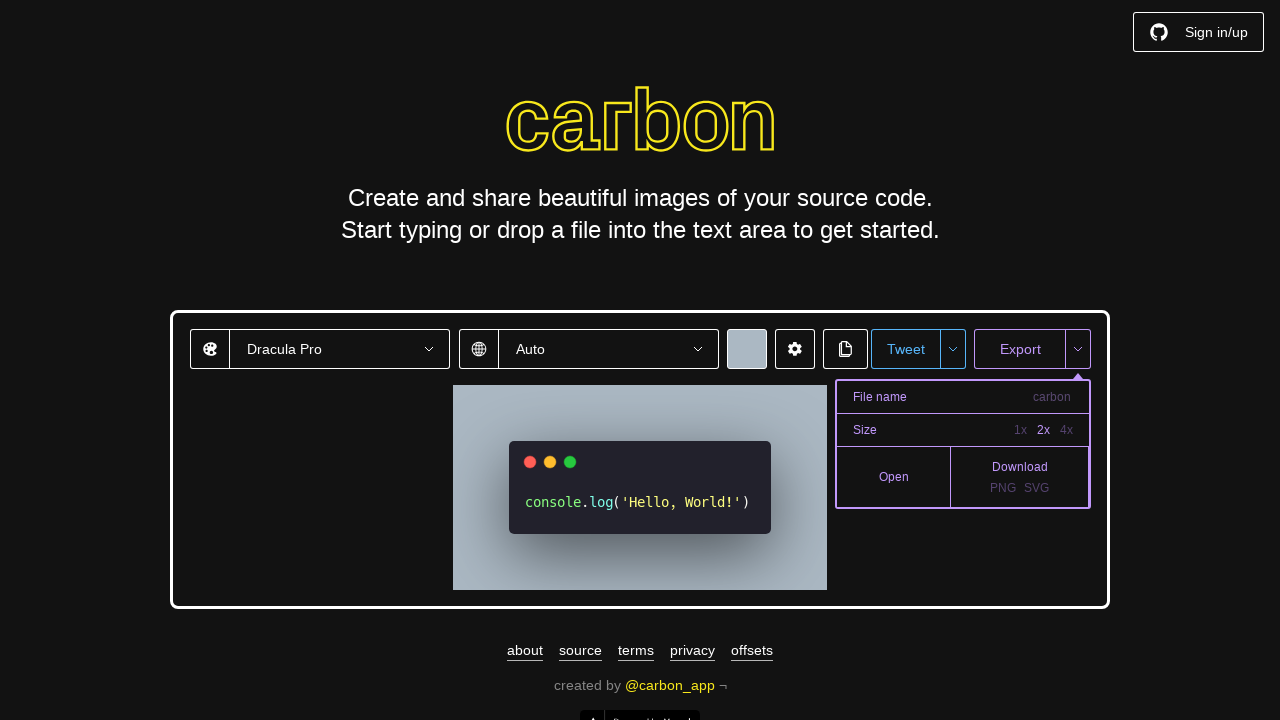

Entered custom filename 'my_code_snippet' on internal:attr=[placeholder="carbon"i]
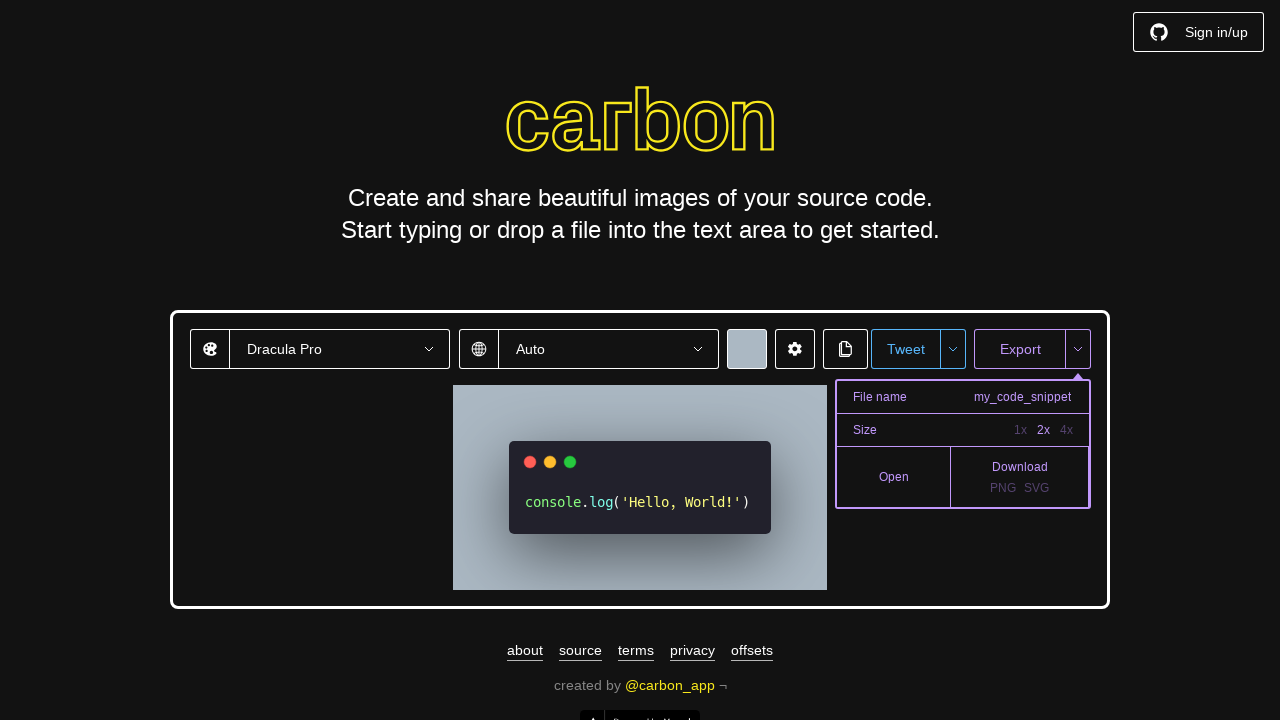

Clicked PNG export button to trigger download at (1003, 488) on internal:role=button[name="PNG"i]
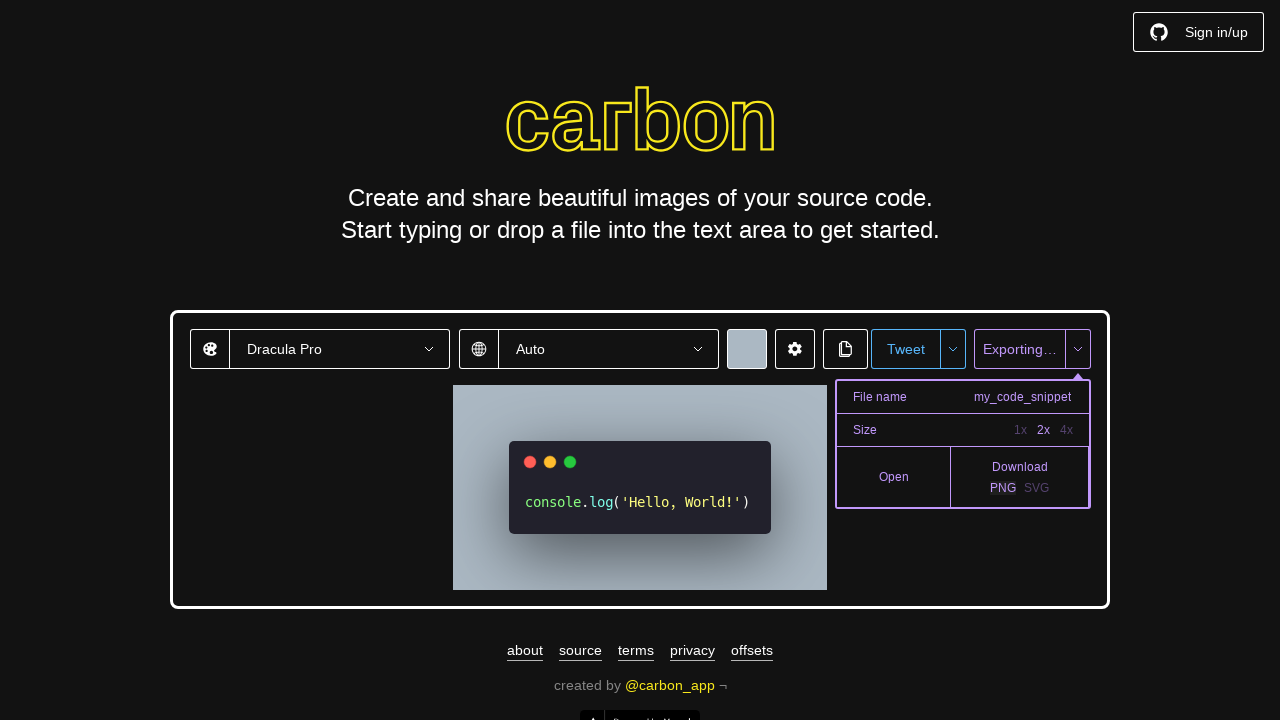

Waited 2 seconds for download to complete
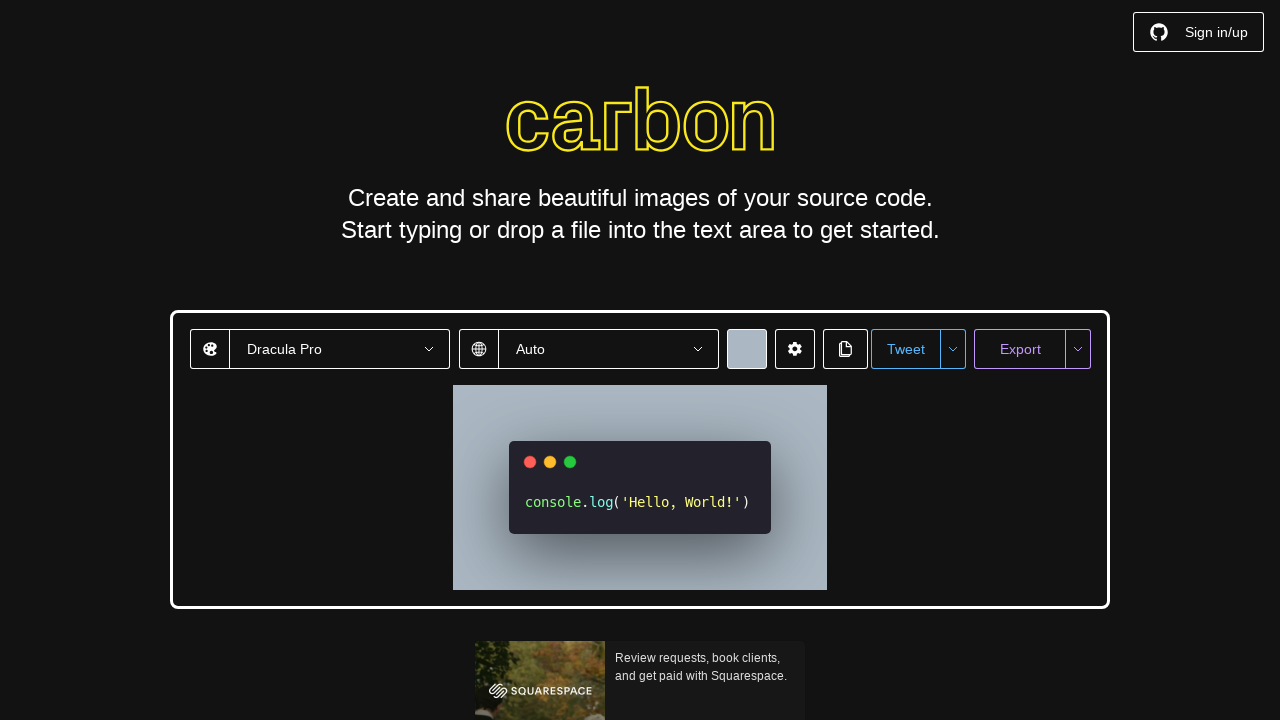

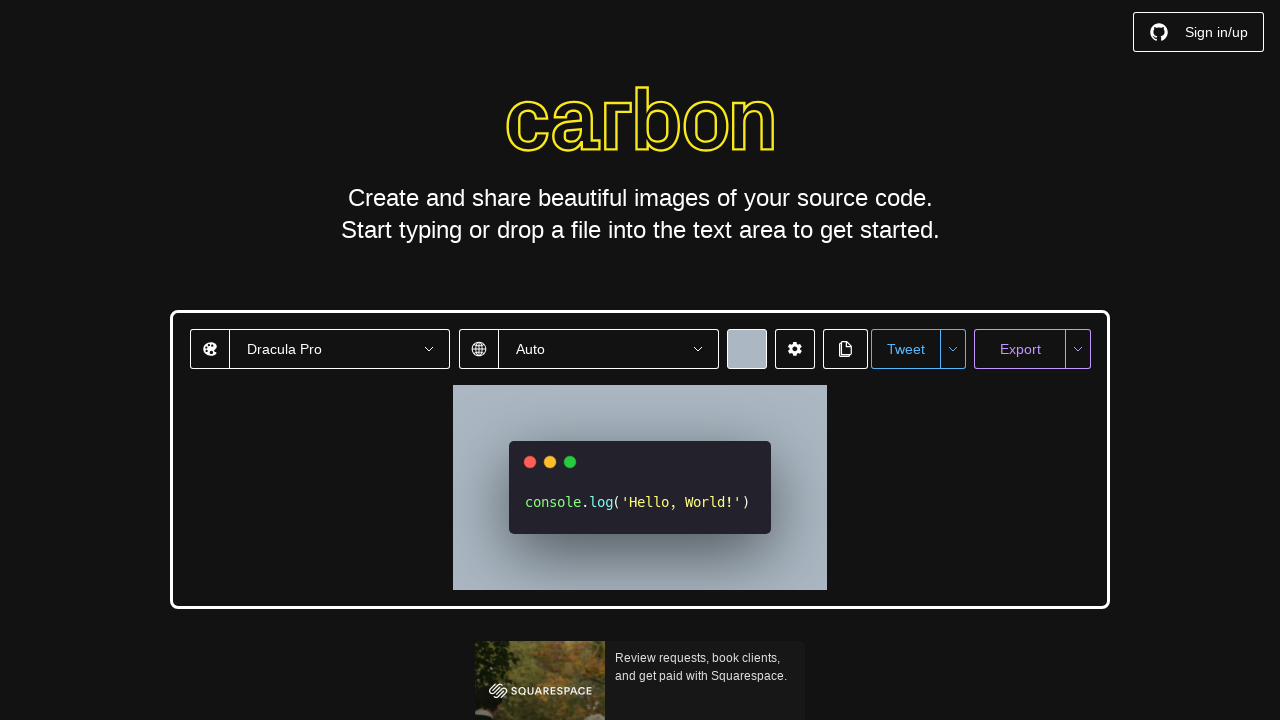